Tests the EXPLORE button by clicking it and verifying navigation to the explore page

Starting URL: https://ancabota09.wixsite.com/intern

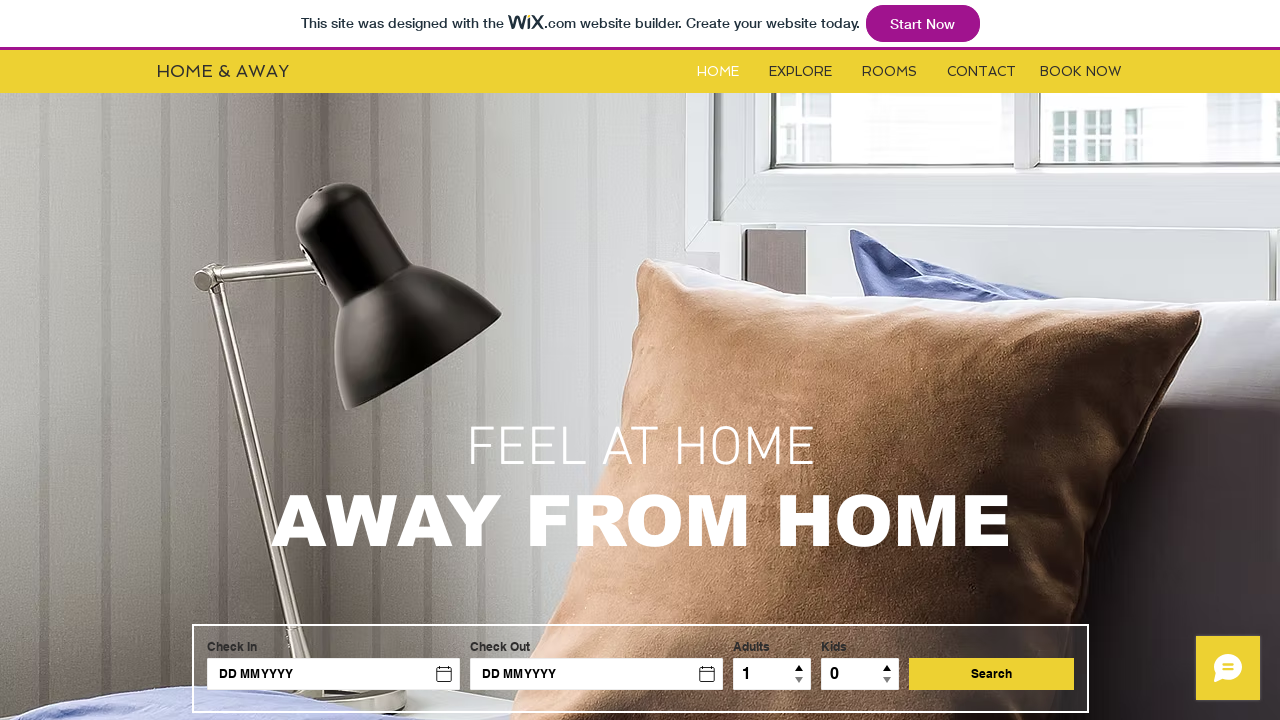

Clicked EXPLORE button at (800, 72) on #i6kl732v1label
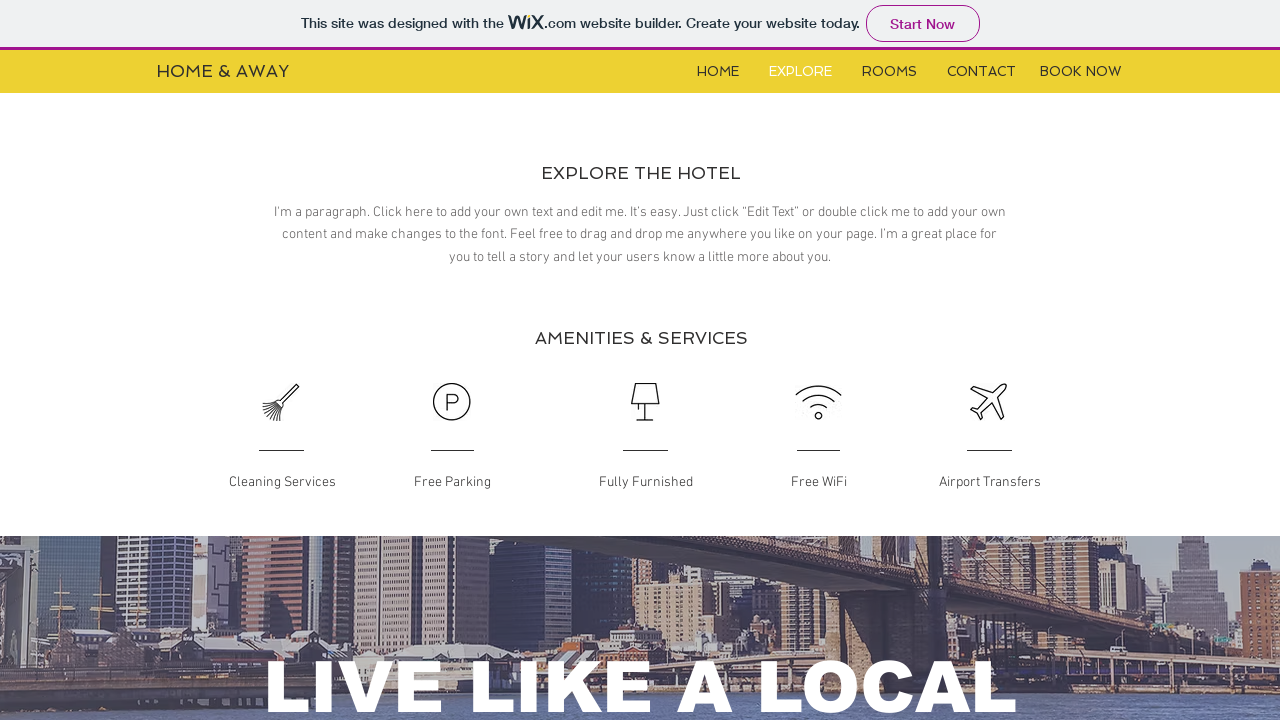

Navigated to explore page
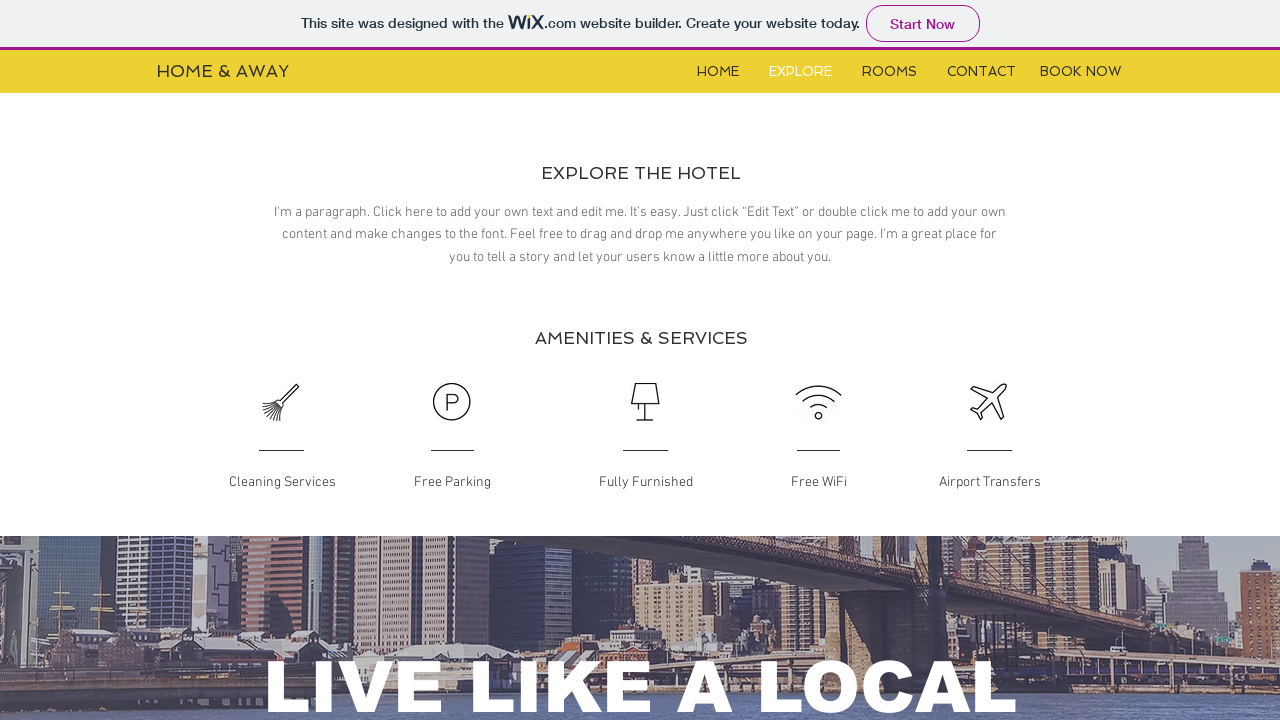

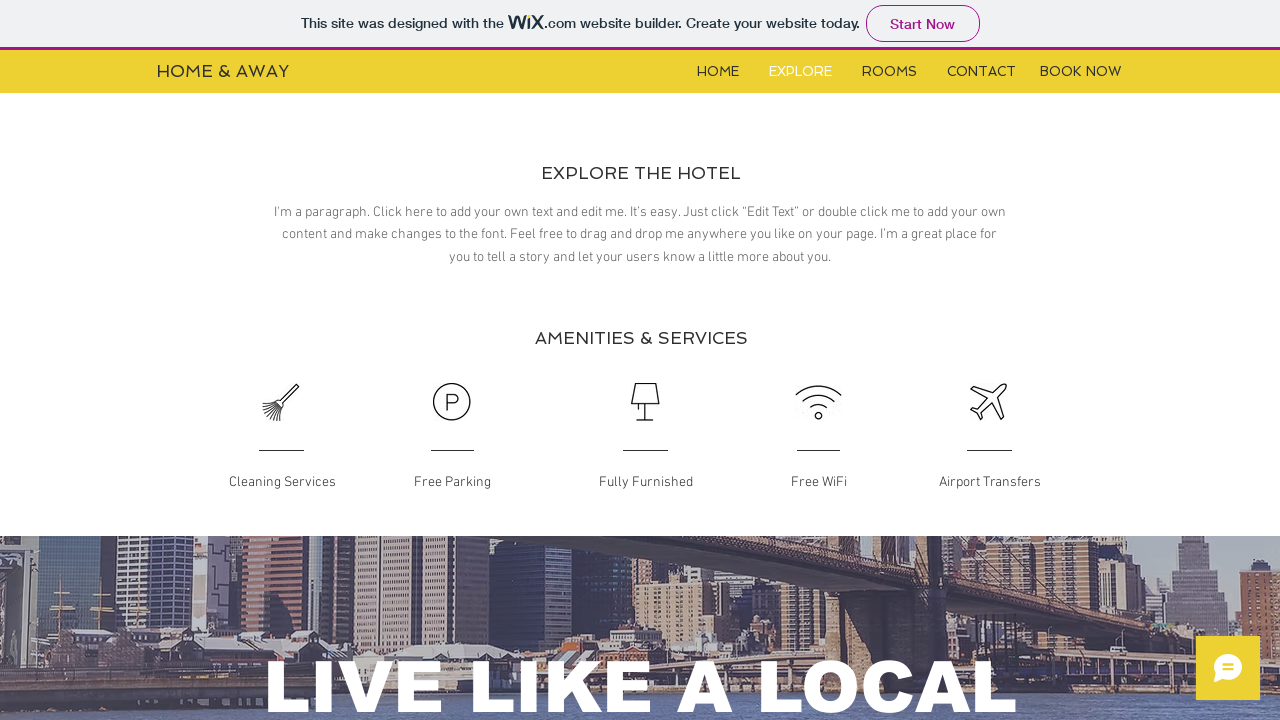